Solves a math captcha by extracting a value from an element attribute, calculating the result, and submitting the form with checkbox selections

Starting URL: http://suninjuly.github.io/get_attribute.html

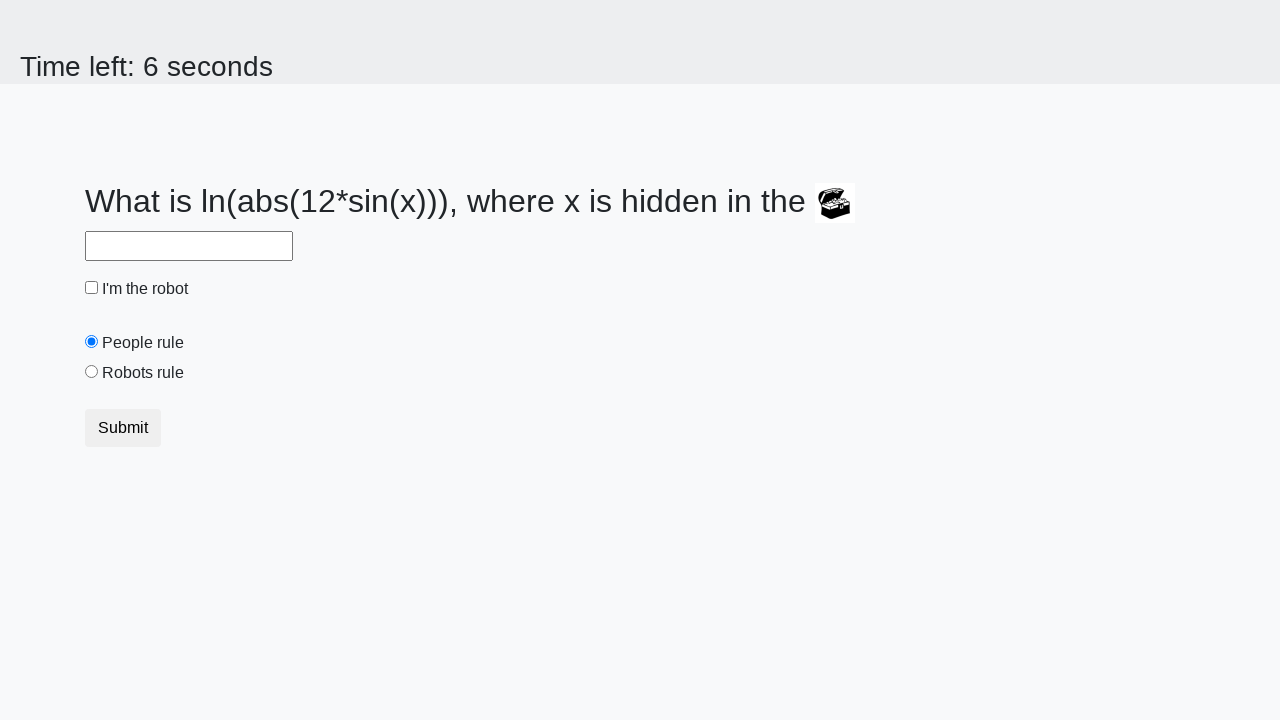

Located treasure element with valuex attribute
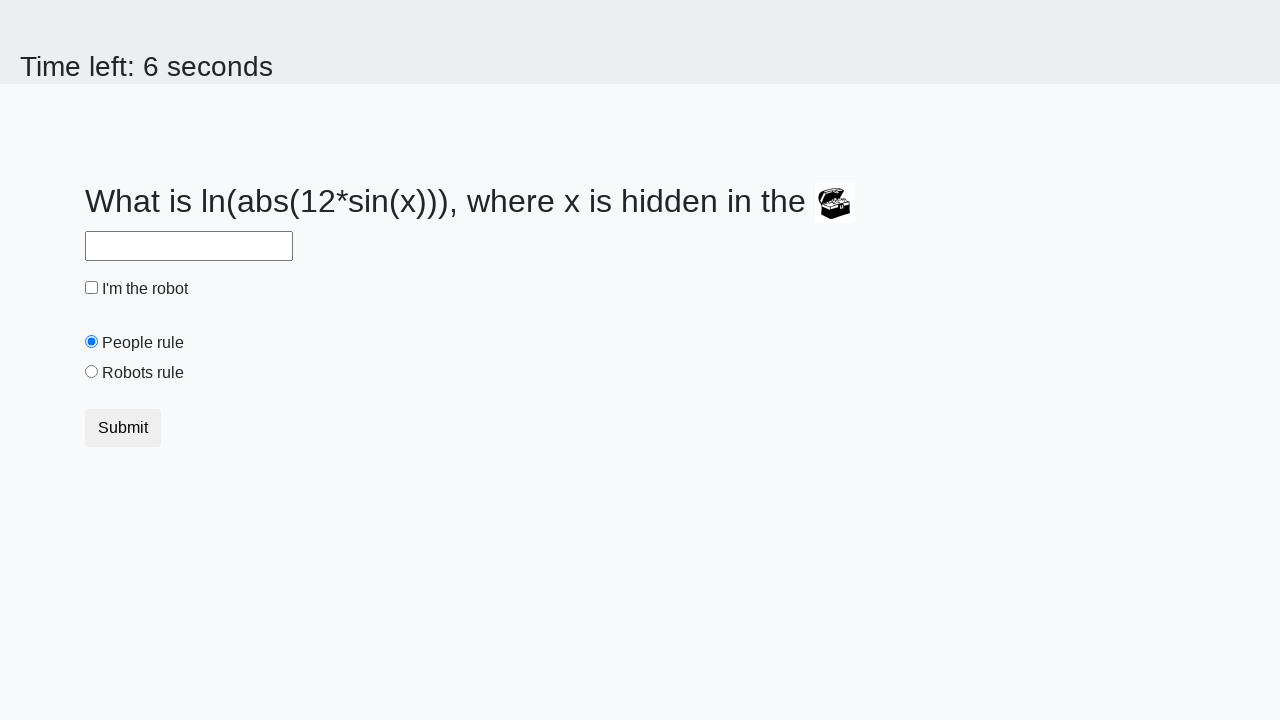

Extracted valuex attribute from treasure element: 565
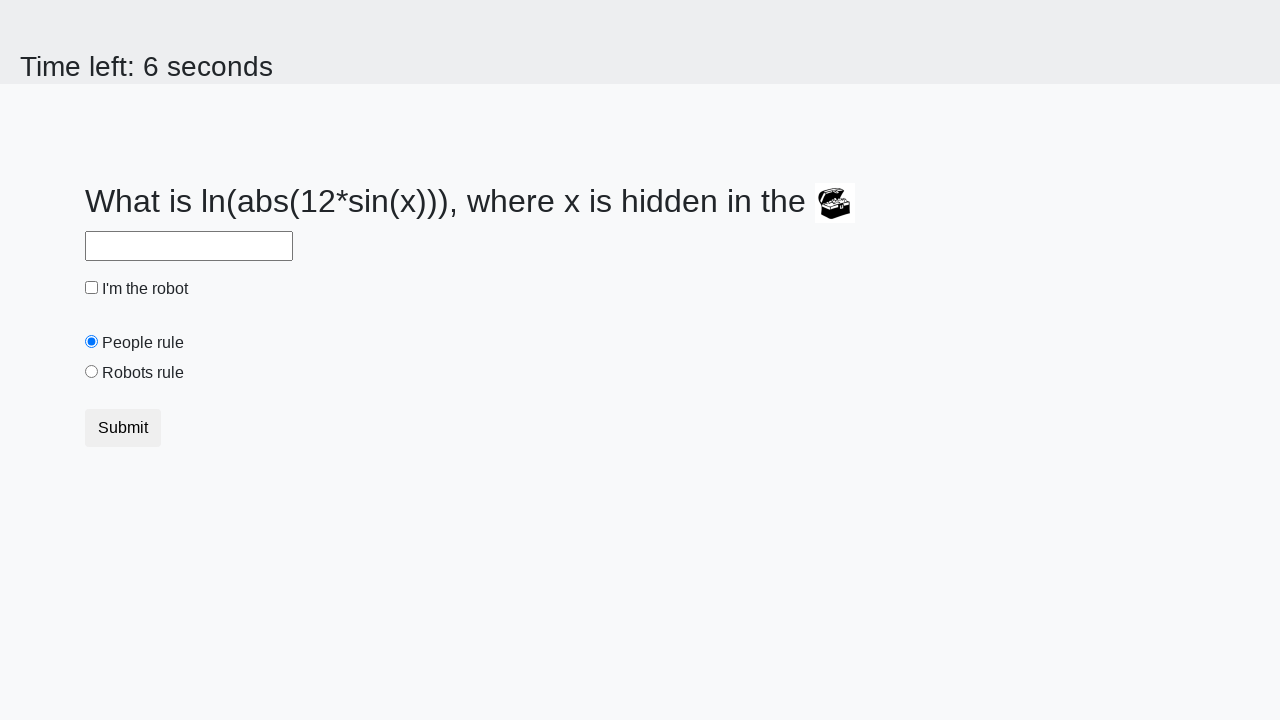

Calculated math captcha result: 1.7249610614619884
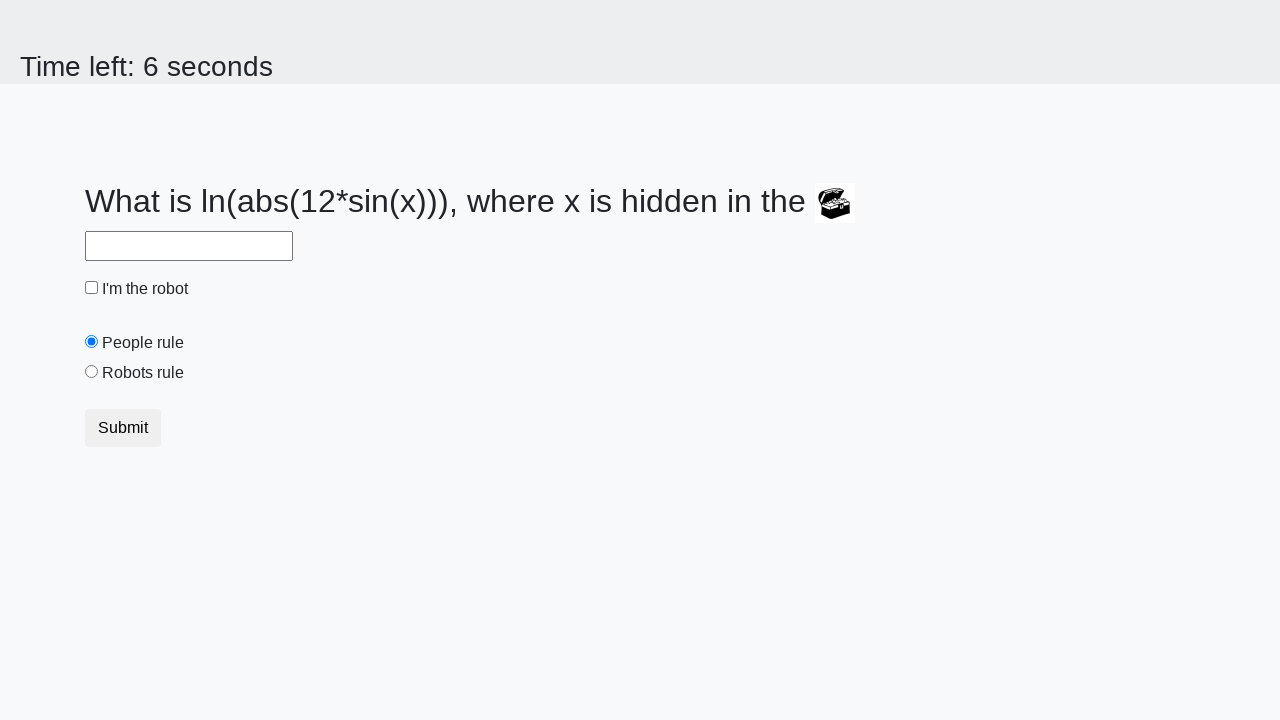

Filled answer field with calculated result on #answer
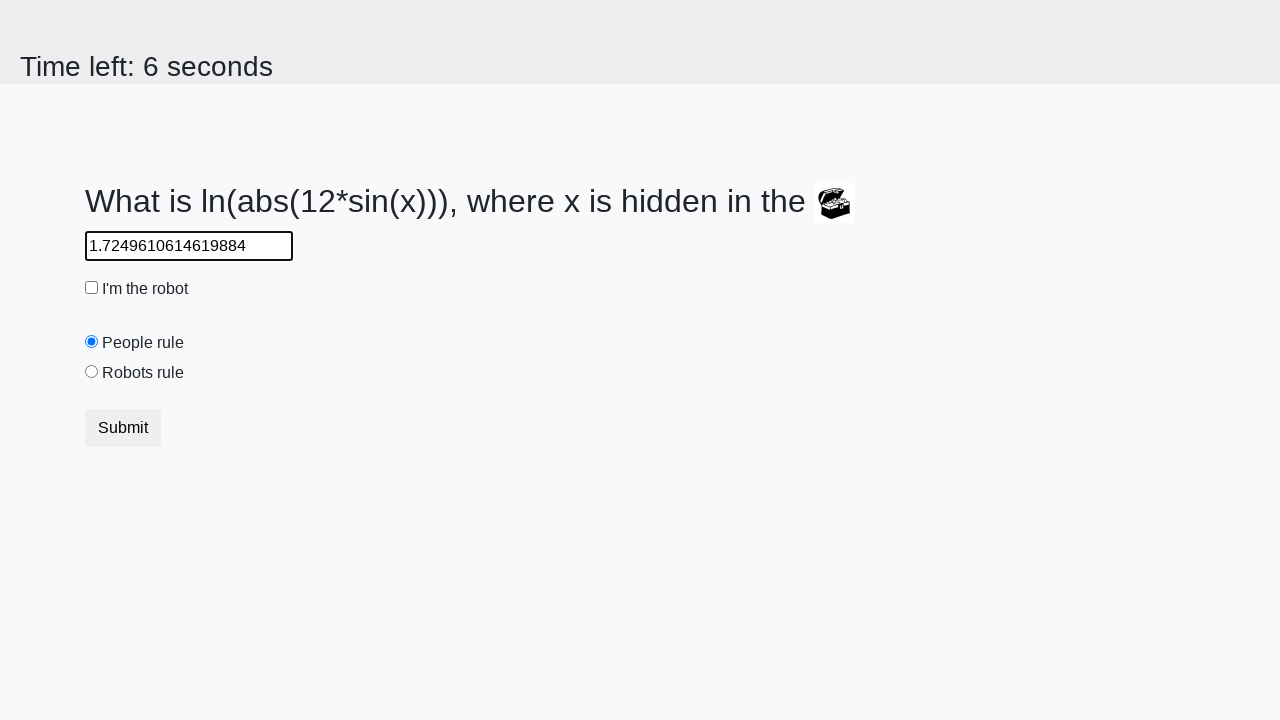

Clicked robot checkbox at (92, 288) on #robotCheckbox
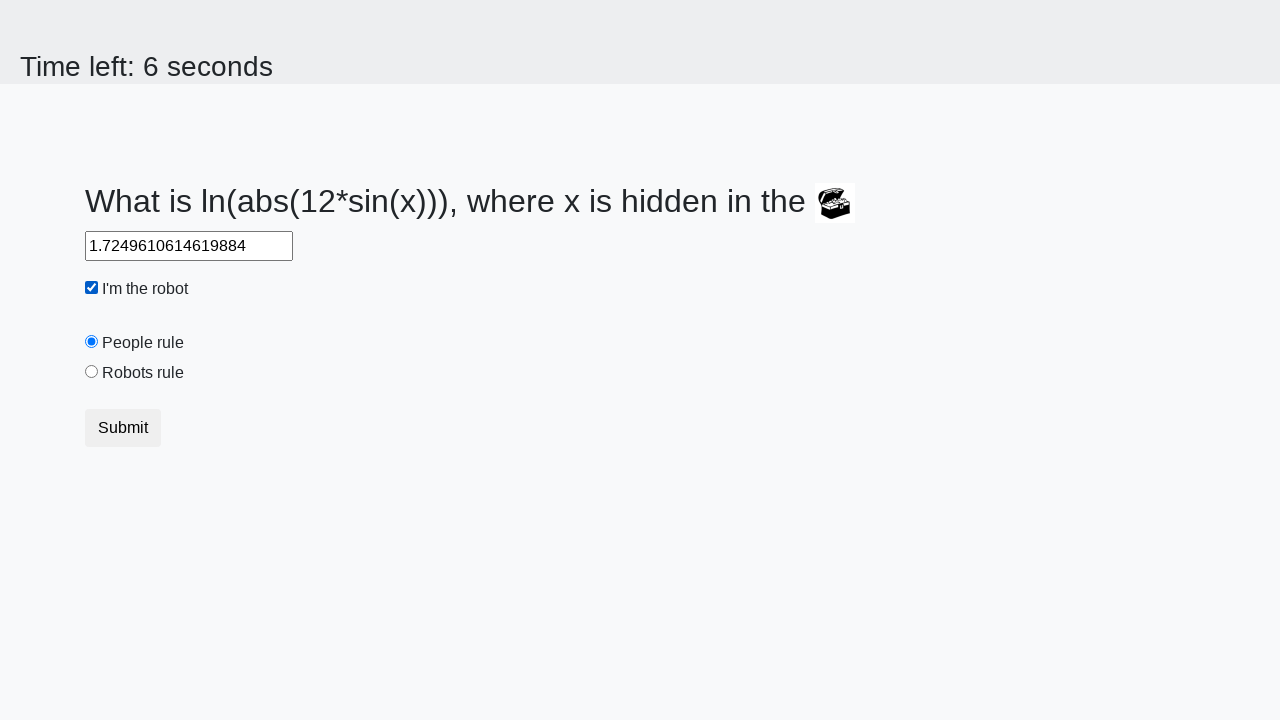

Clicked robots rule radio button at (92, 372) on #robotsRule
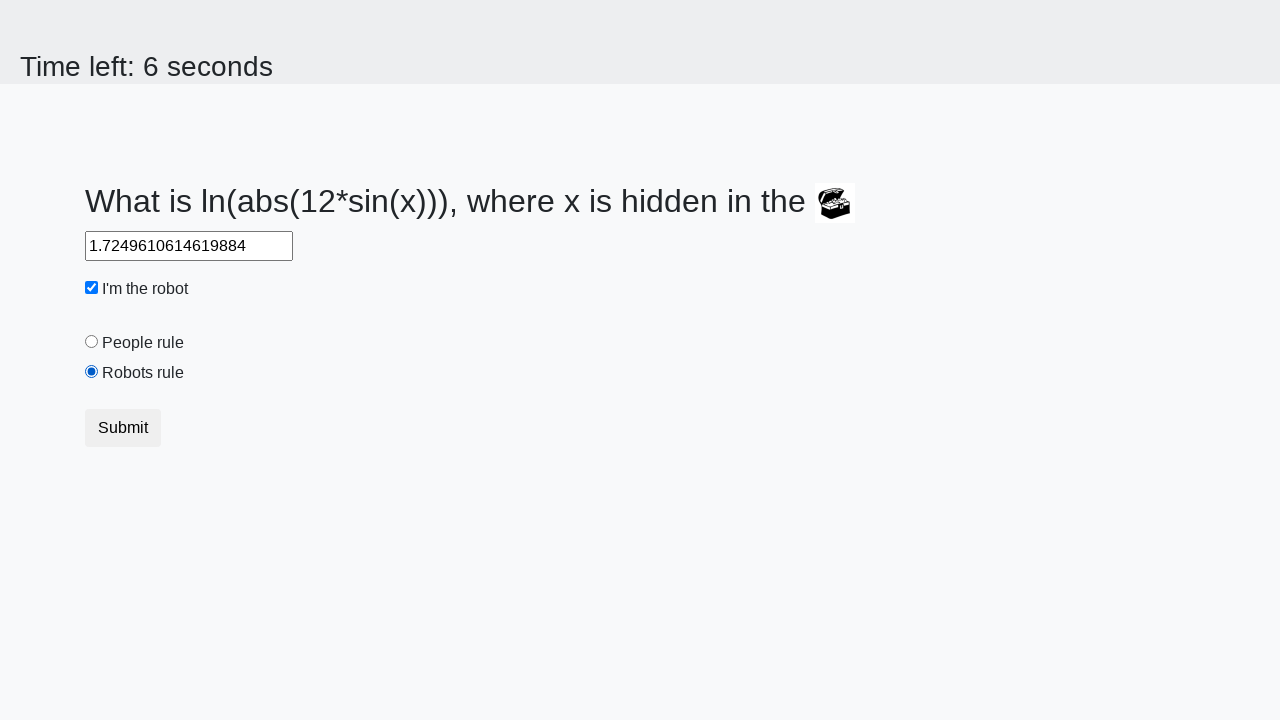

Clicked submit button to submit form at (123, 428) on button[type='submit']
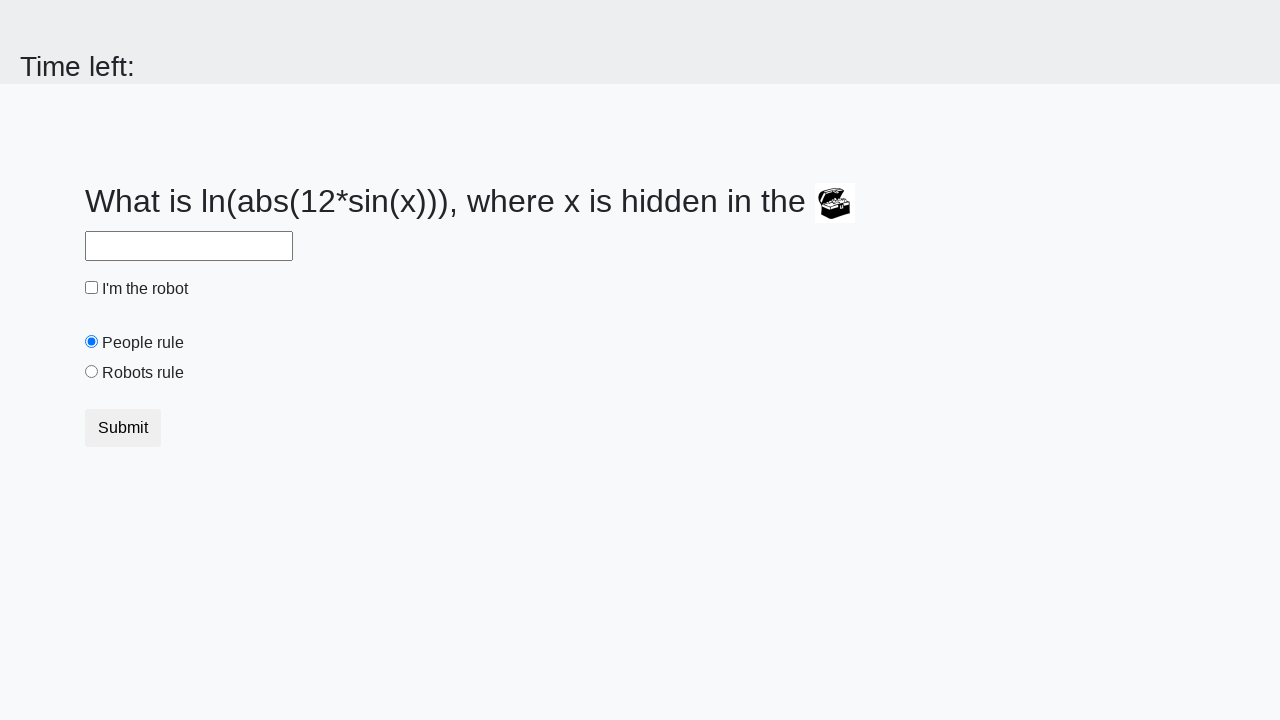

Set up dialog handler to accept alerts
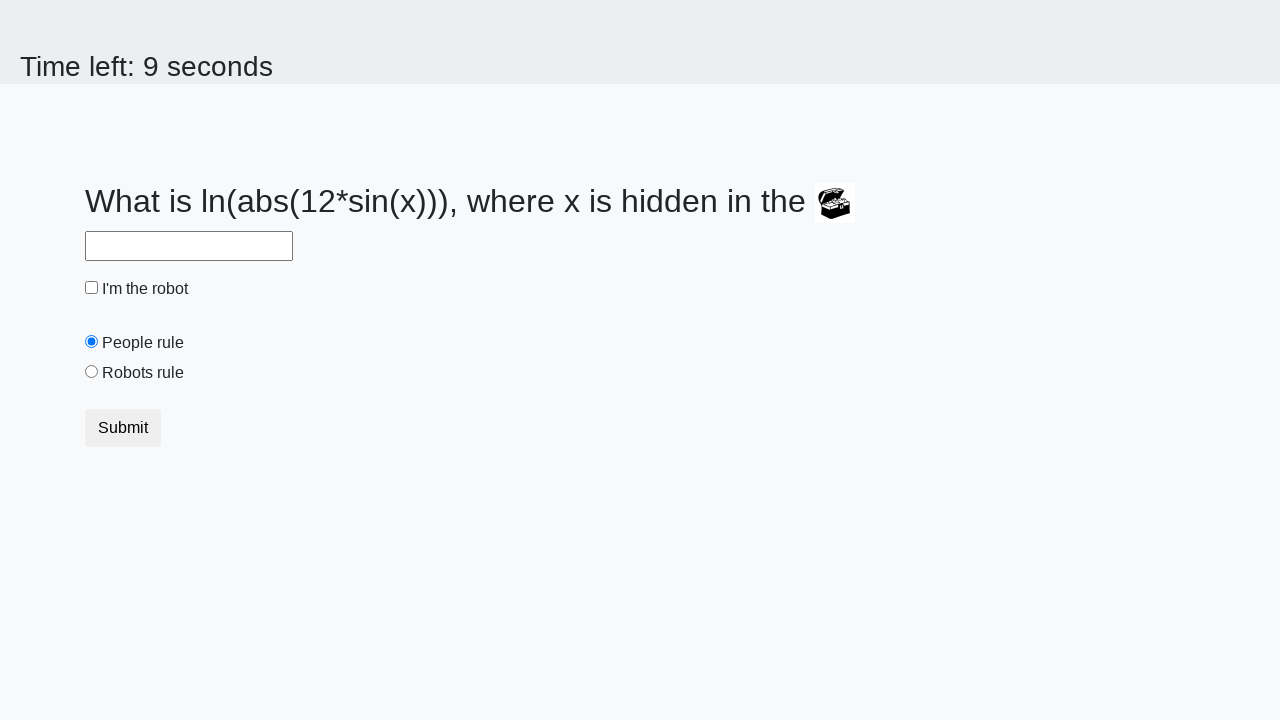

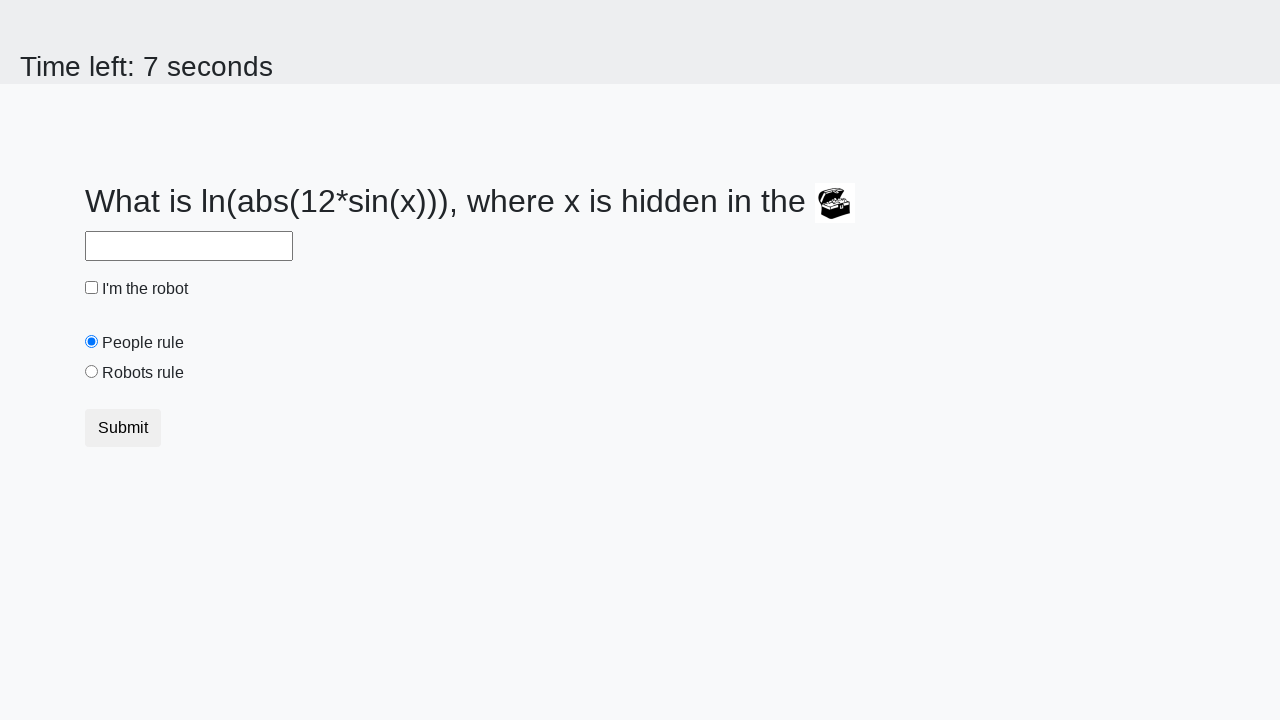